Tests search functionality by entering "shoes" into the search input field and clicking the search button

Starting URL: https://loving-hermann-e2094b.netlify.app/

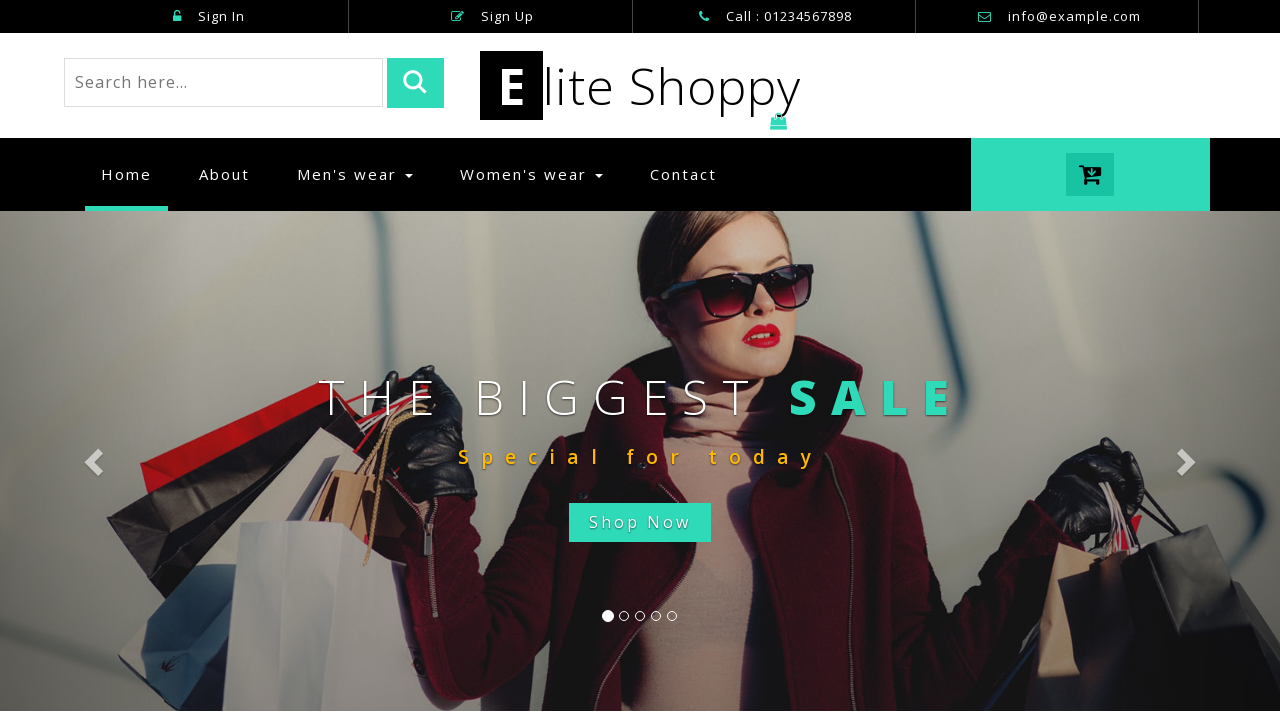

Clicked on the search input field at (223, 83) on xpath=//div[@class='col-md-4 header-middle']/form[1]/input[1]
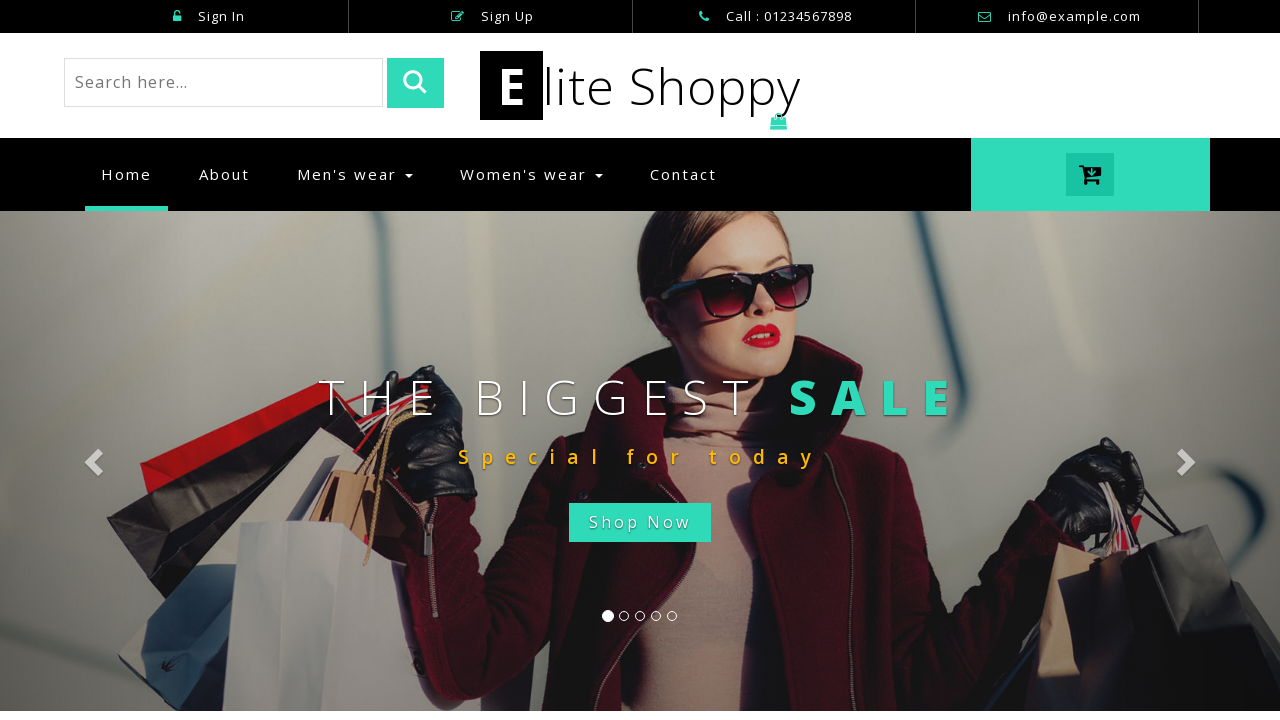

Entered 'shoes' into the search input field on //div[@class='col-md-4 header-middle']/form[1]/input[1]
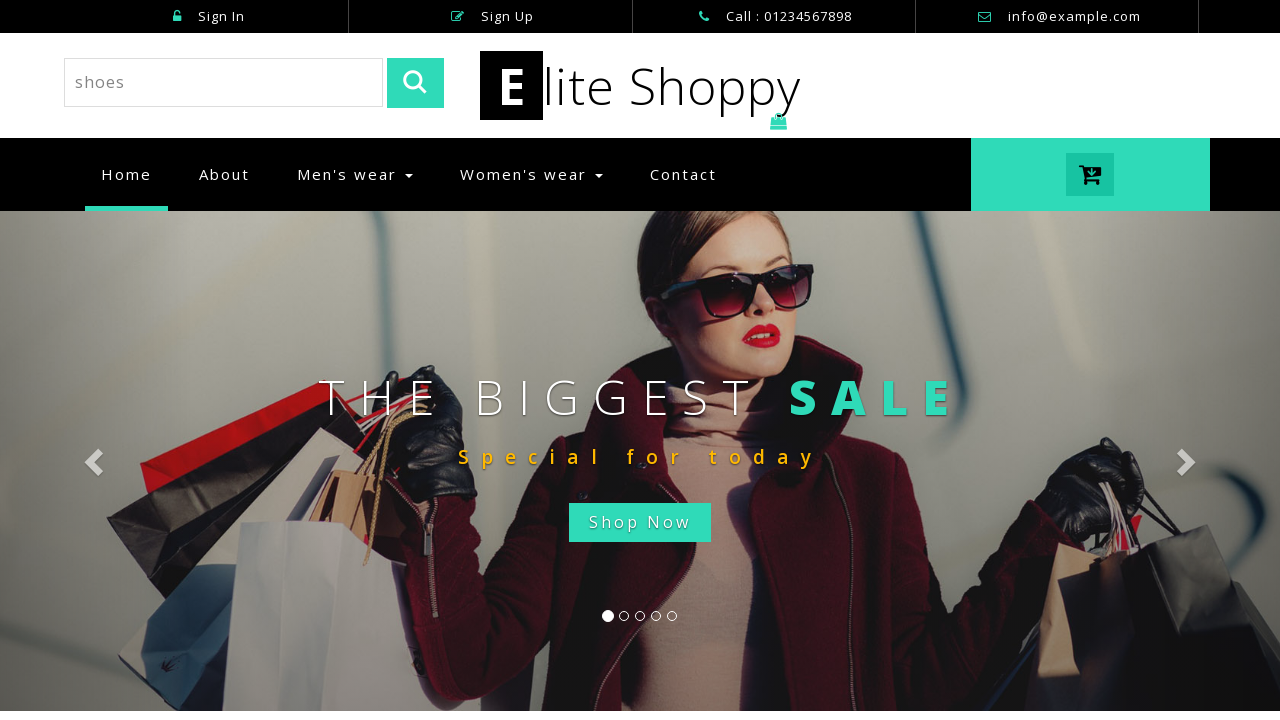

Clicked the search button to search for shoes at (416, 83) on xpath=//div[@class='col-md-4 header-middle']/form[1]/input[2]
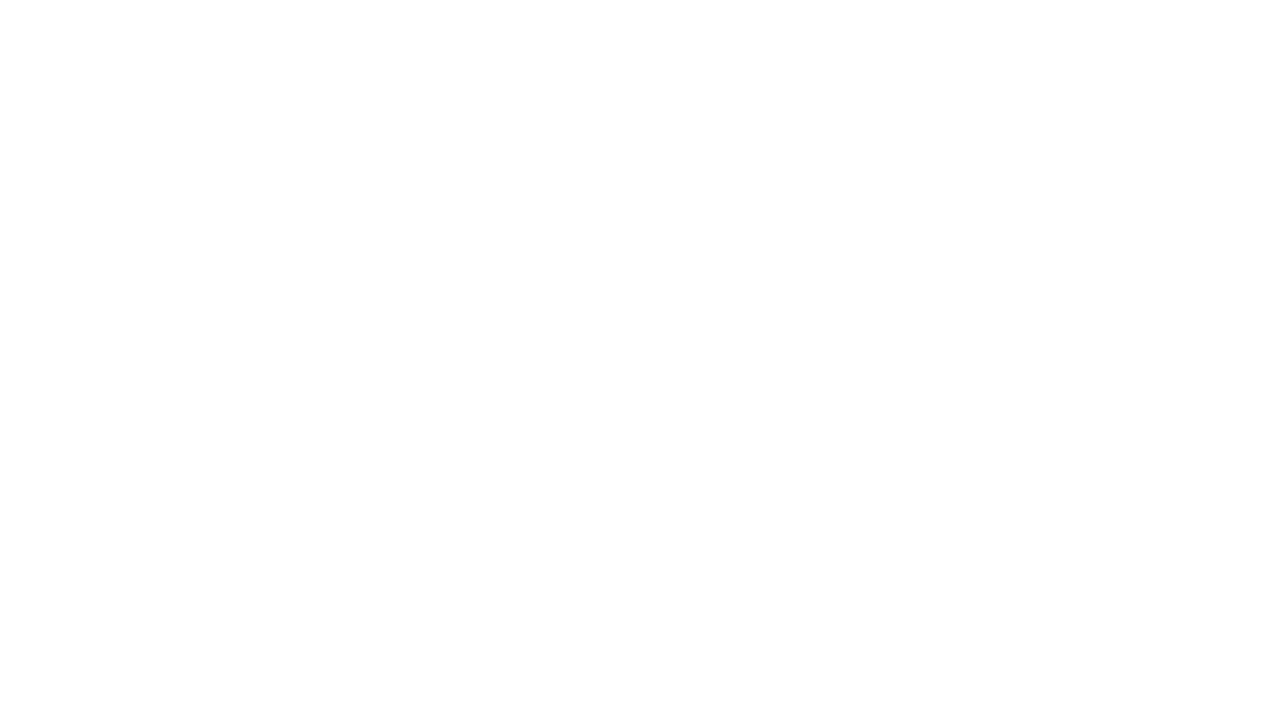

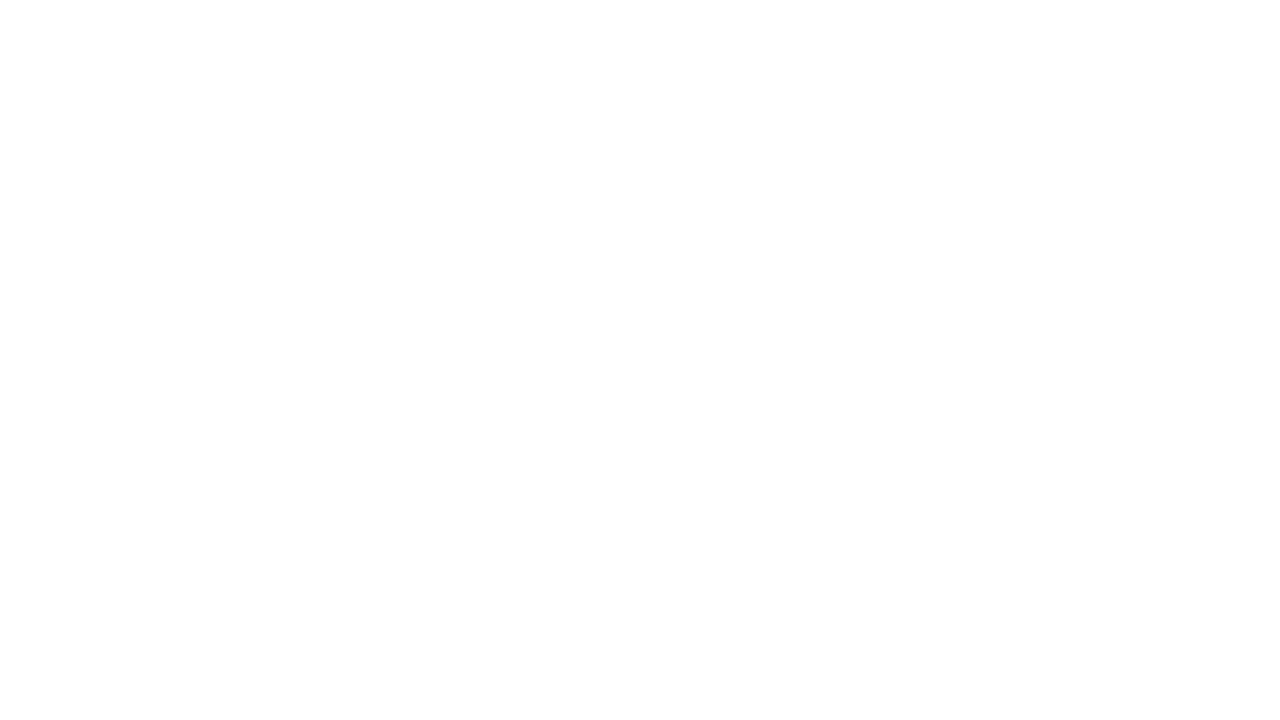